Clicks on the Slider link from the Widgets page and verifies navigation

Starting URL: https://demoqa.com/widgets

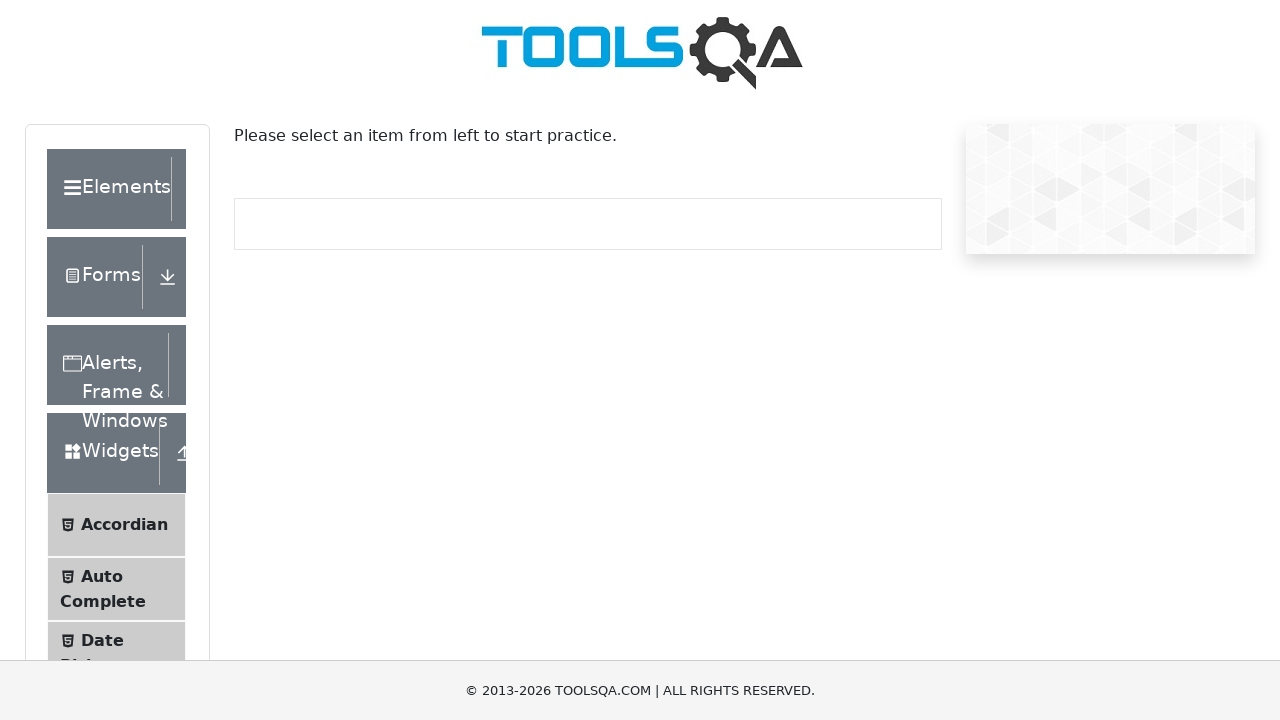

Clicked on Slider link from Widgets page at (107, 360) on text=Slider
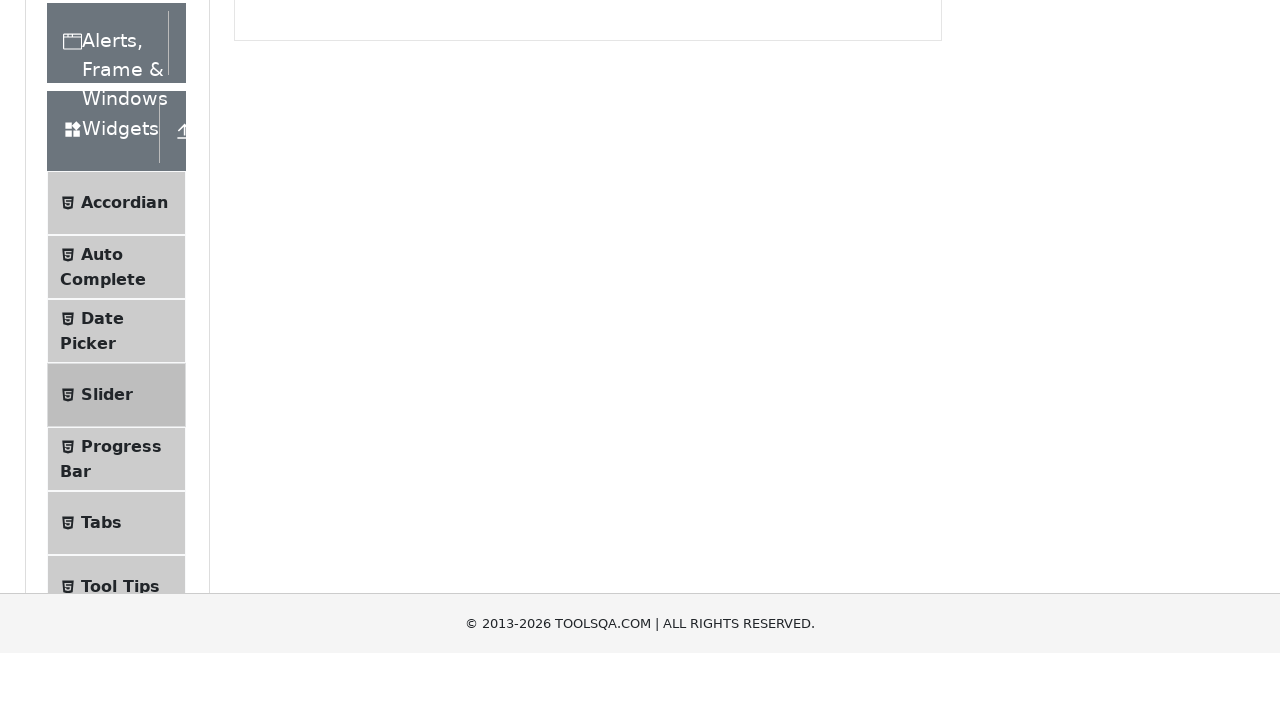

Verified navigation to Slider page
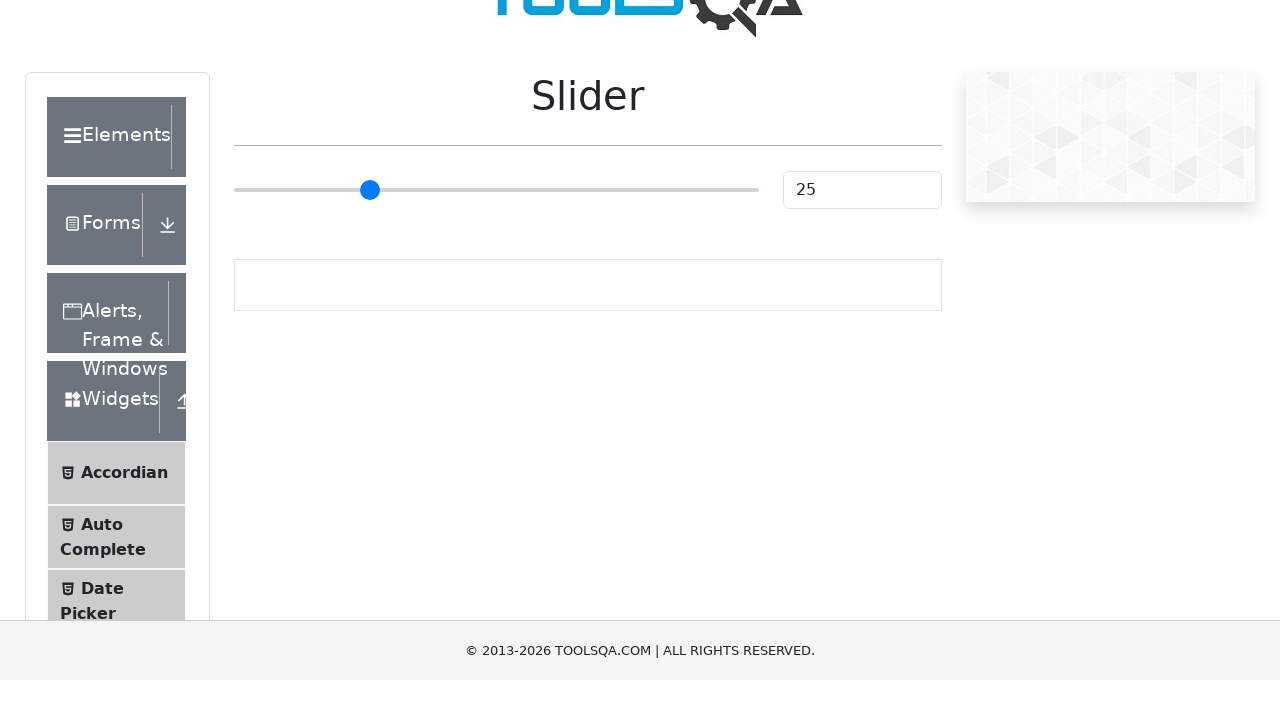

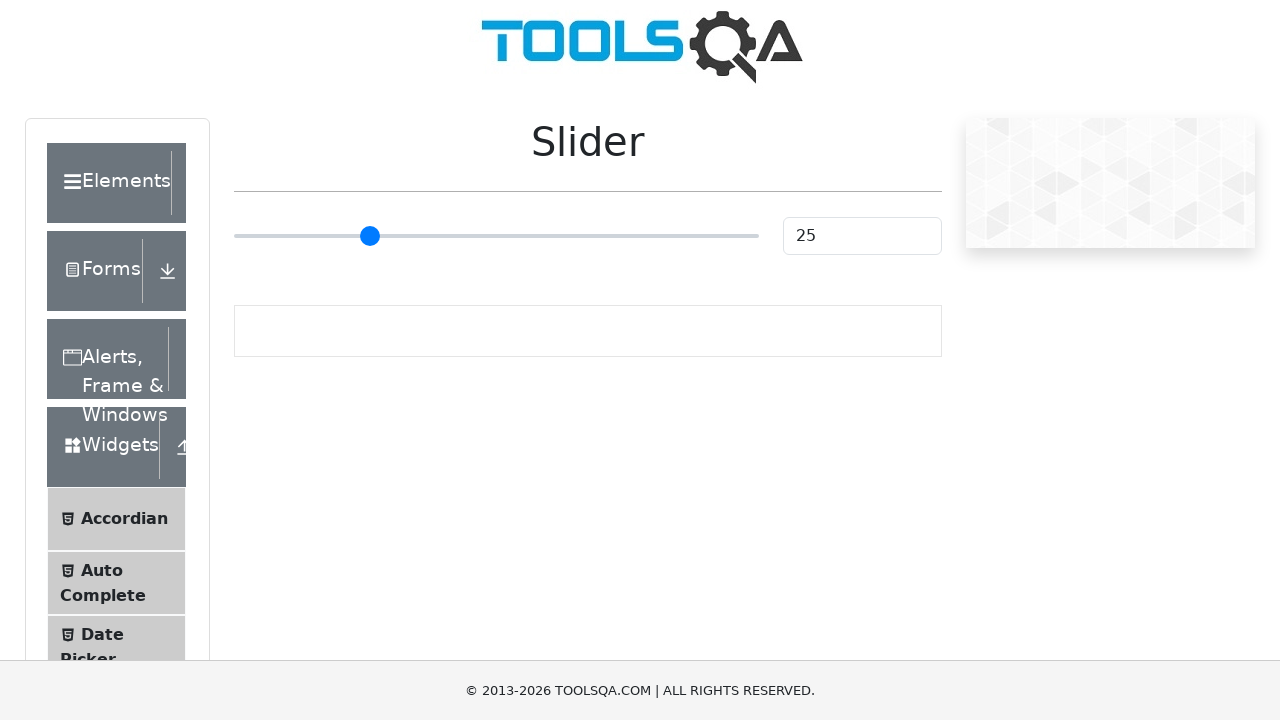